Tests product count display and filter functionality by applying vendor filters (Apple and Samsung) and verifying that the product count updates accordingly.

Starting URL: https://testathon.live/

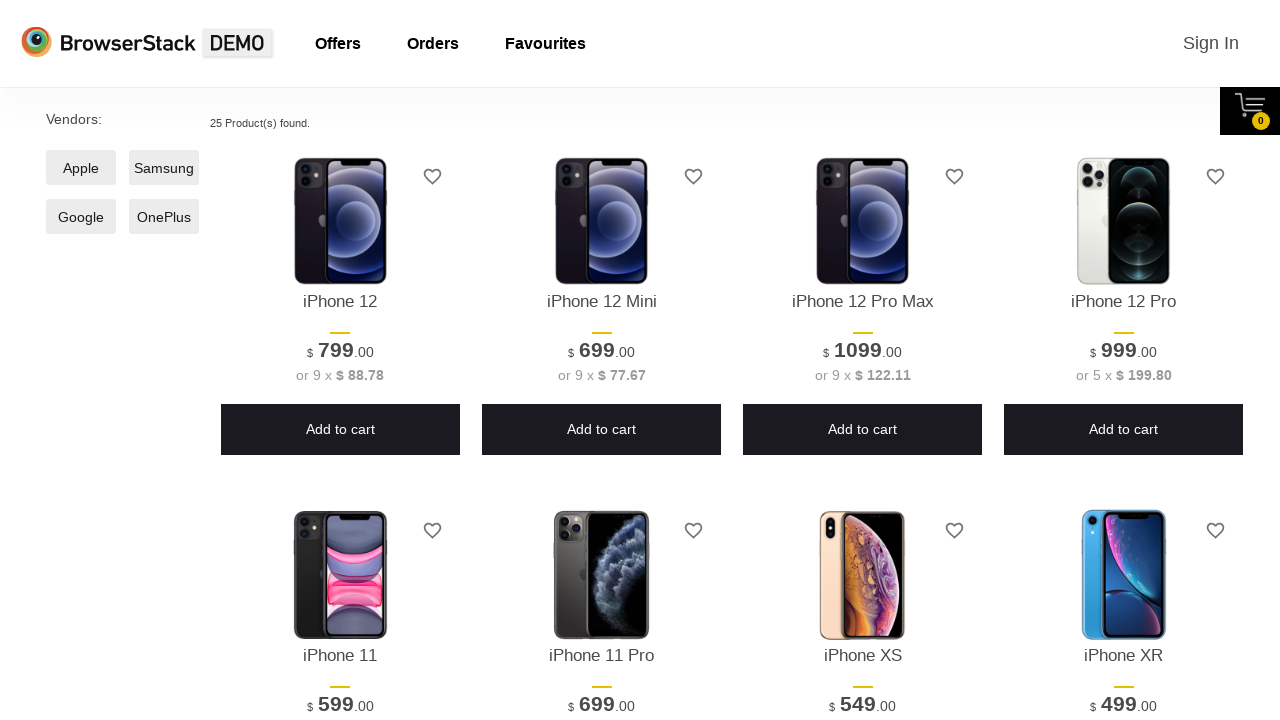

Waited for product count display to be visible
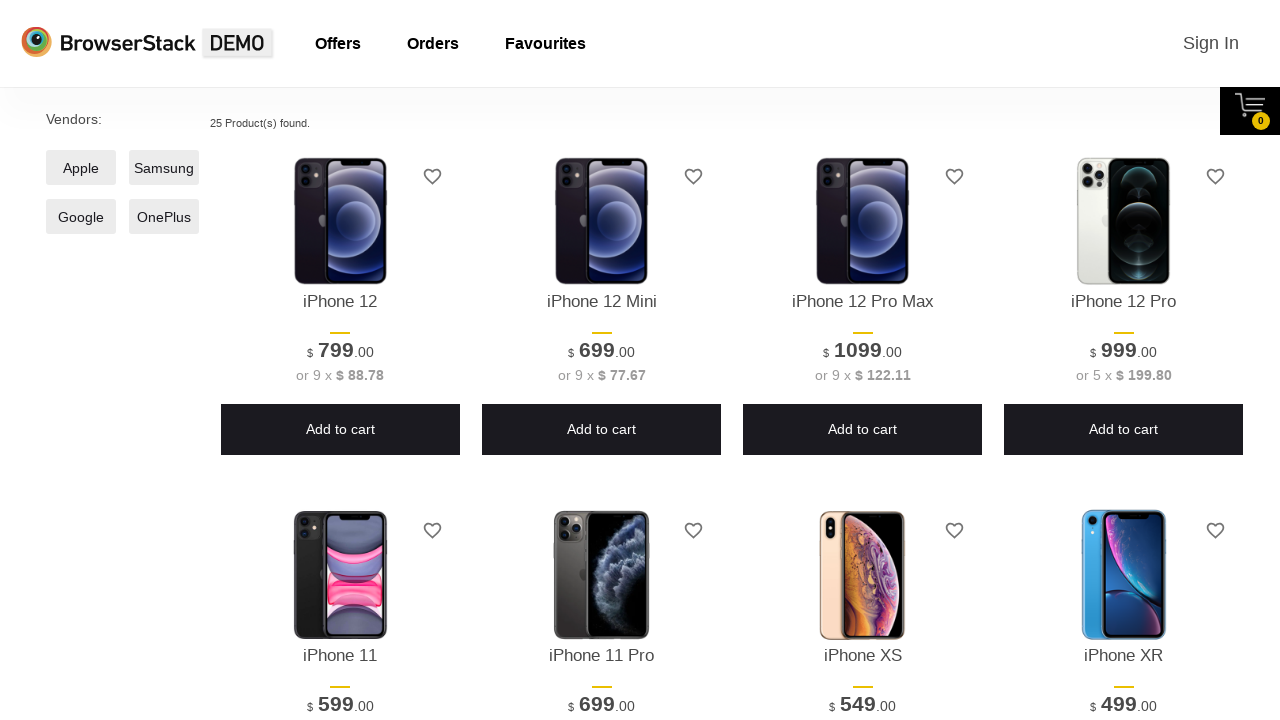

Located Apple vendor filter
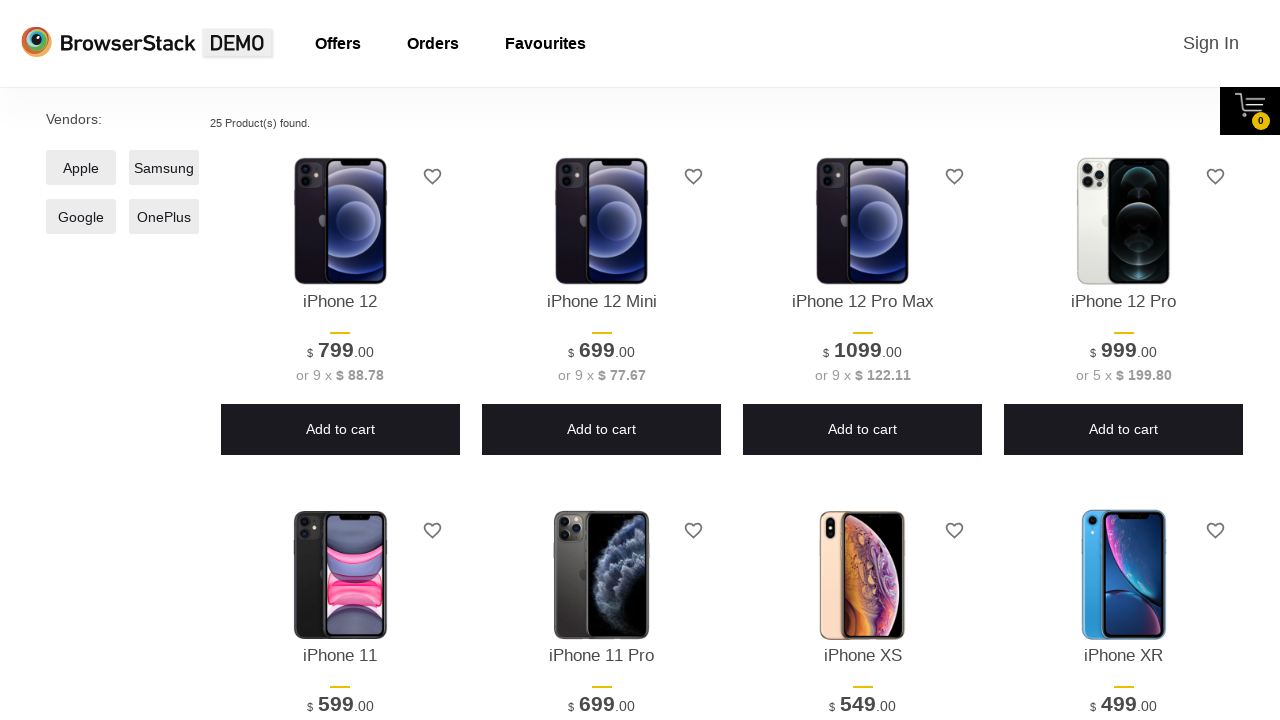

Clicked Apple vendor filter at (63, 168) on a, span, label >> internal:has-text="Apple"i >> nth=0
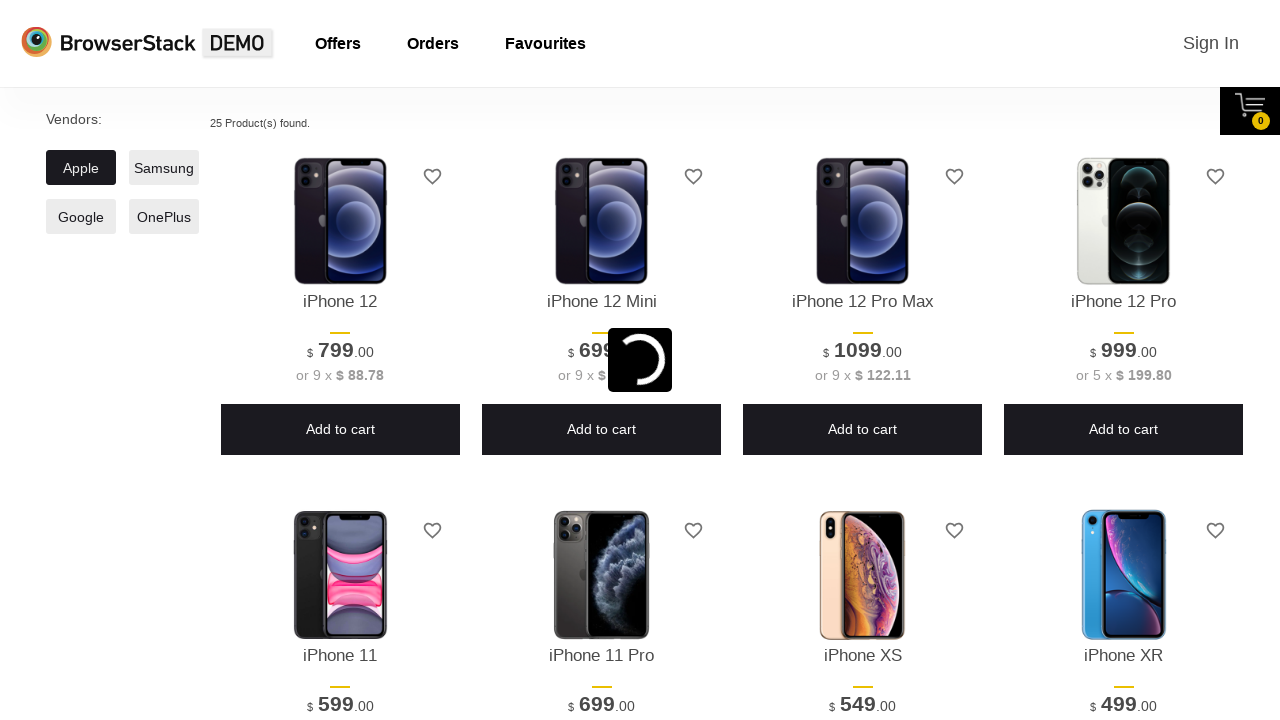

Waited 2 seconds for Apple filter to apply
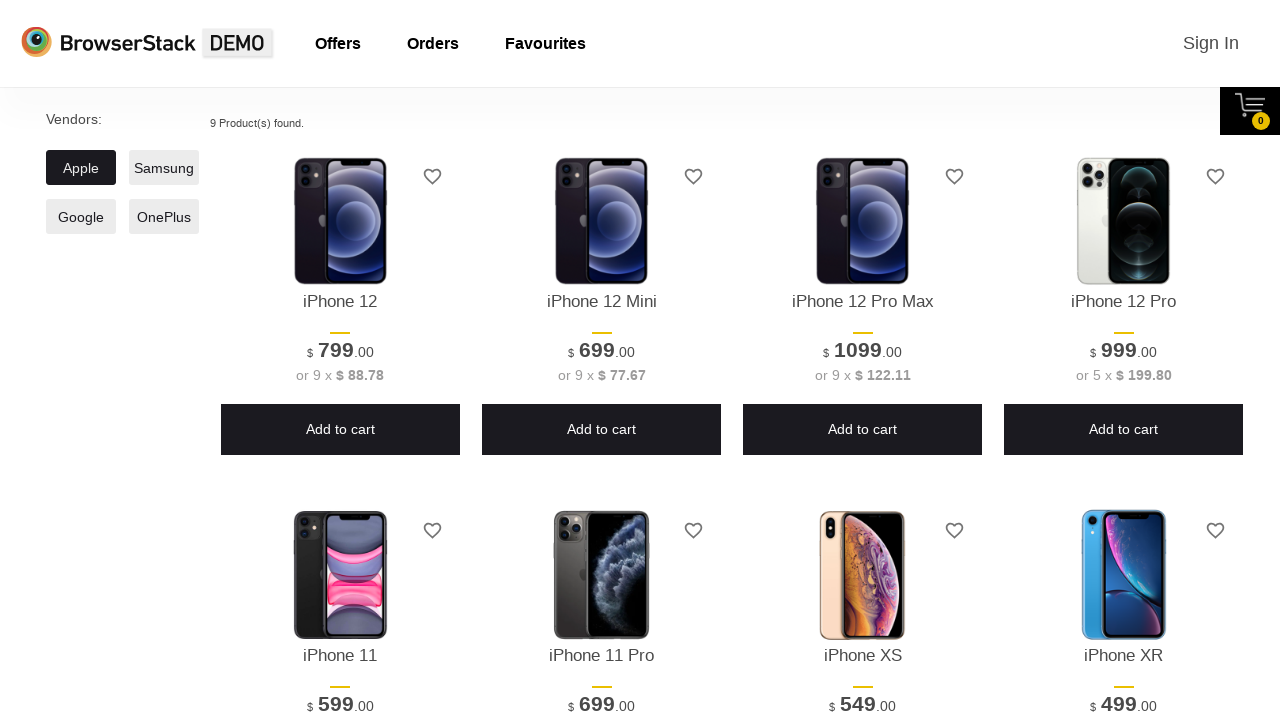

Located Samsung vendor filter
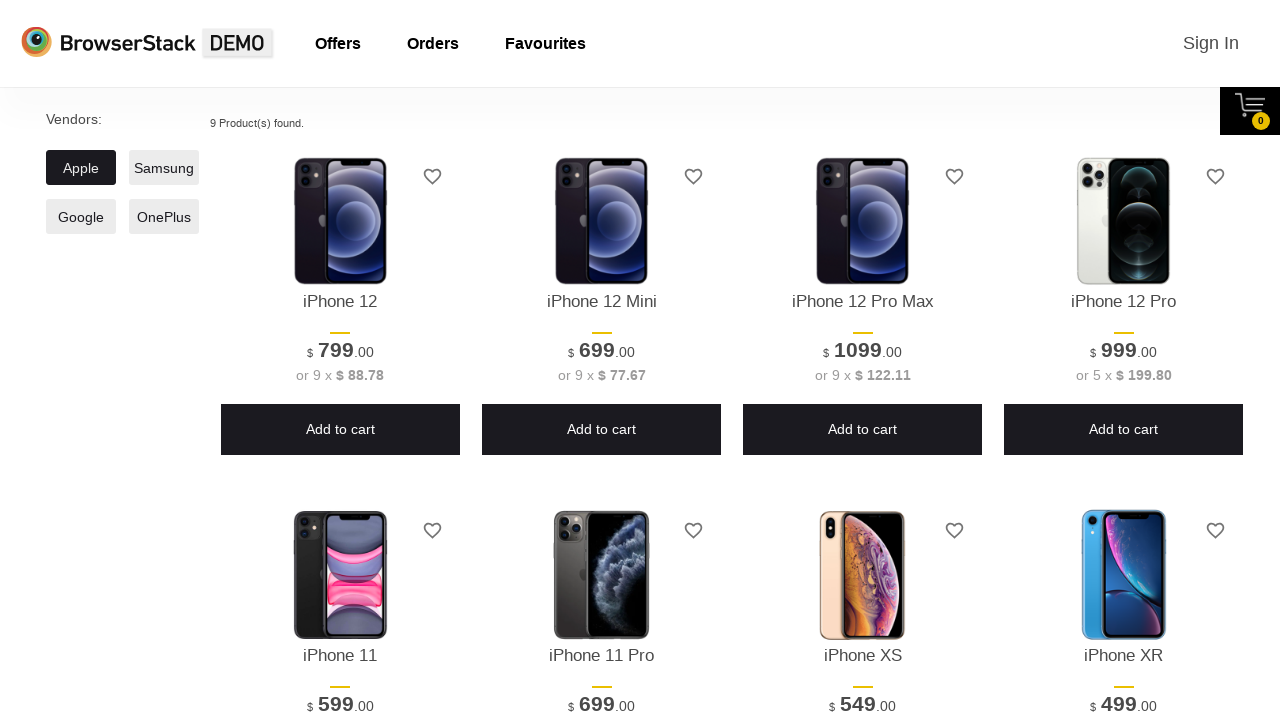

Clicked Samsung vendor filter at (146, 168) on a, span, label >> internal:has-text="Samsung"i >> nth=0
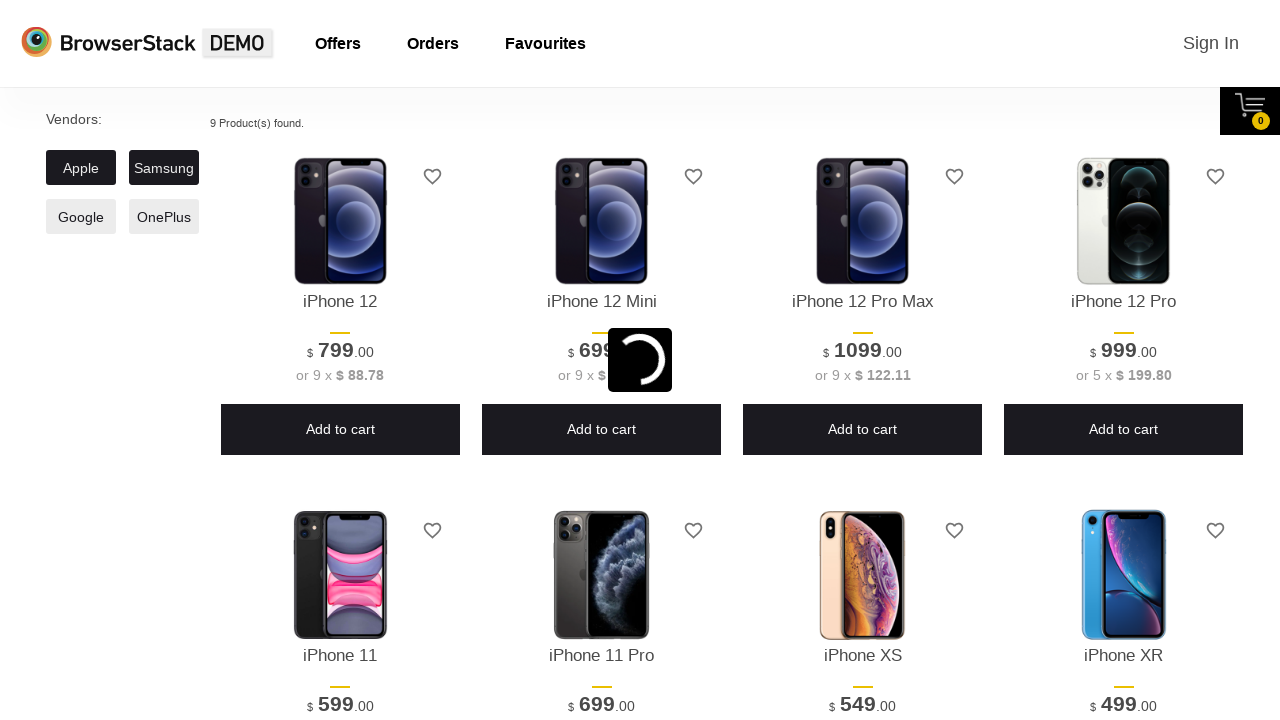

Waited 2 seconds for Samsung filter to apply
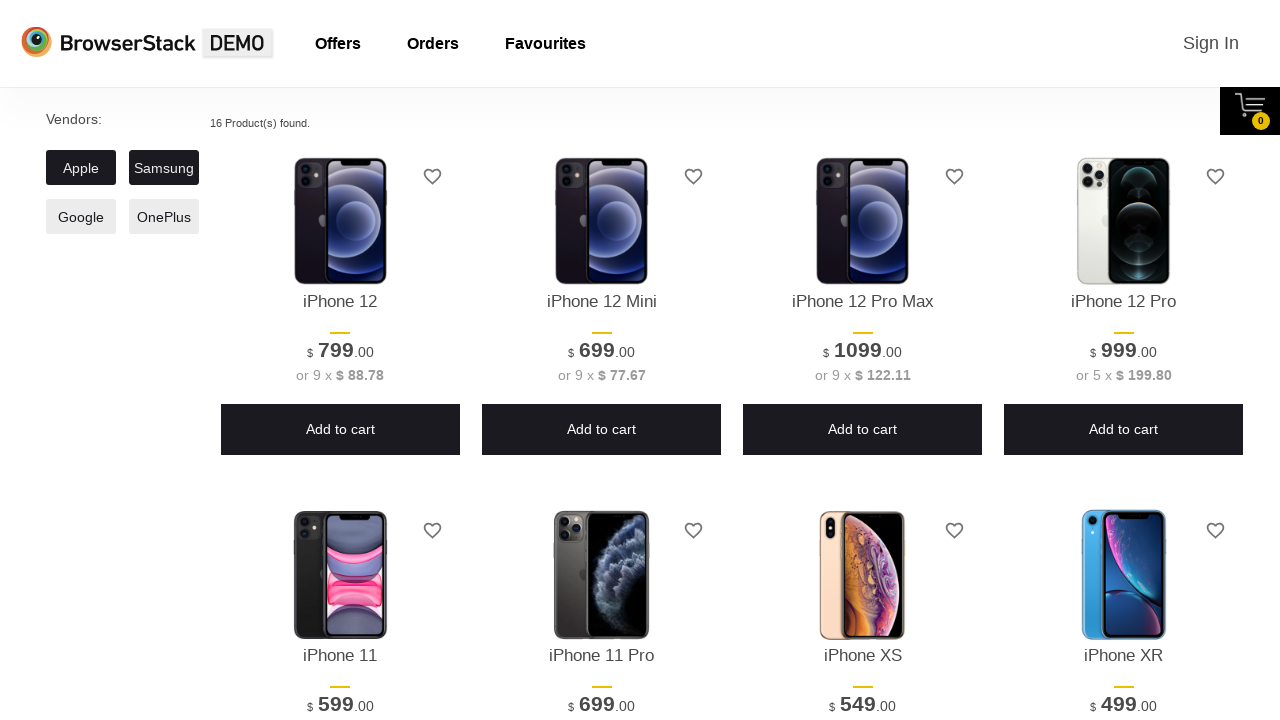

Verified product count updated after applying both Apple and Samsung filters
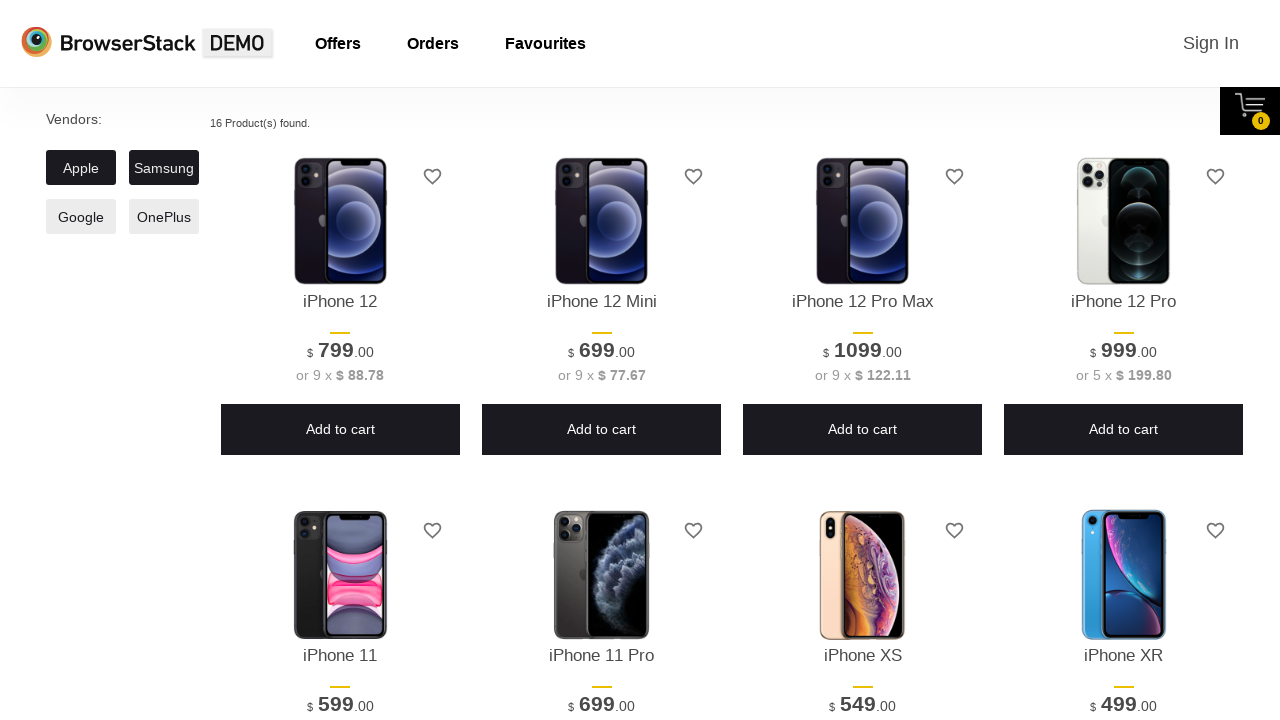

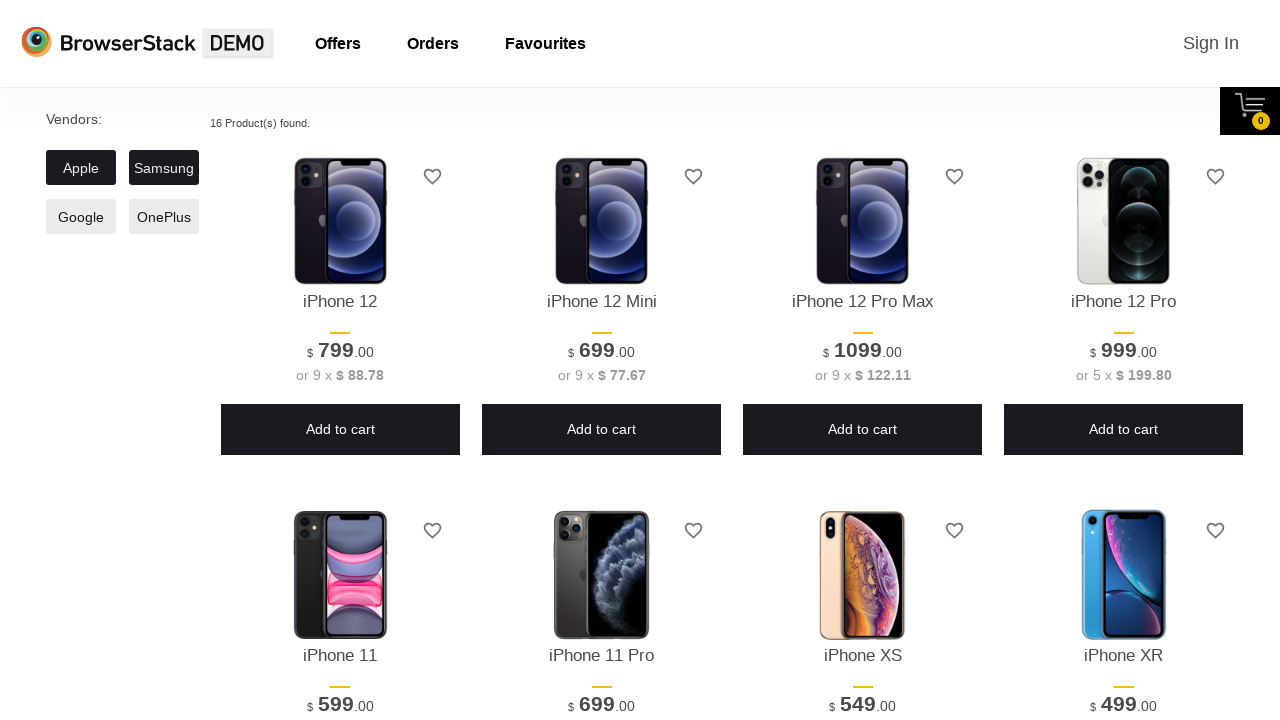